Tests creating a new todo list by entering a name in the input field and verifying the list item appears with the correct name

Starting URL: https://eviltester.github.io/simpletodolist/todolists.html

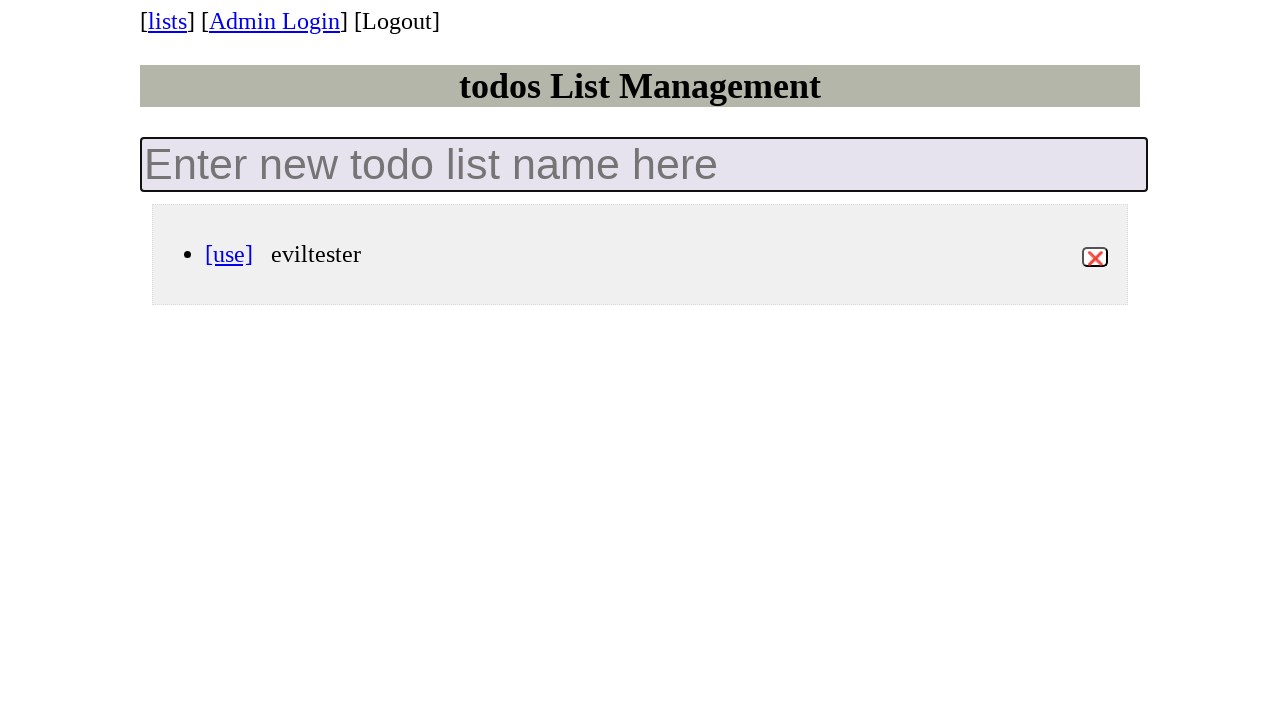

Filled new todo list input field with 'My First Todo List' on input.new-todo-list
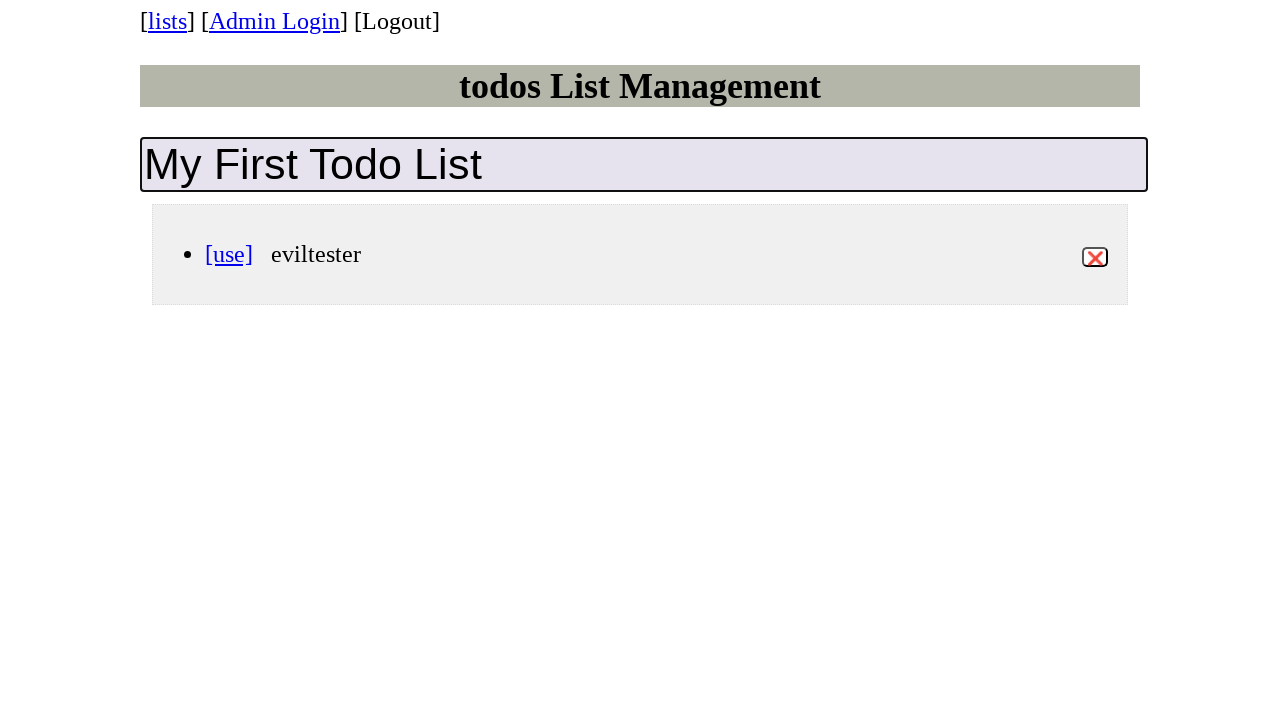

Pressed Enter to create the todo list on input.new-todo-list
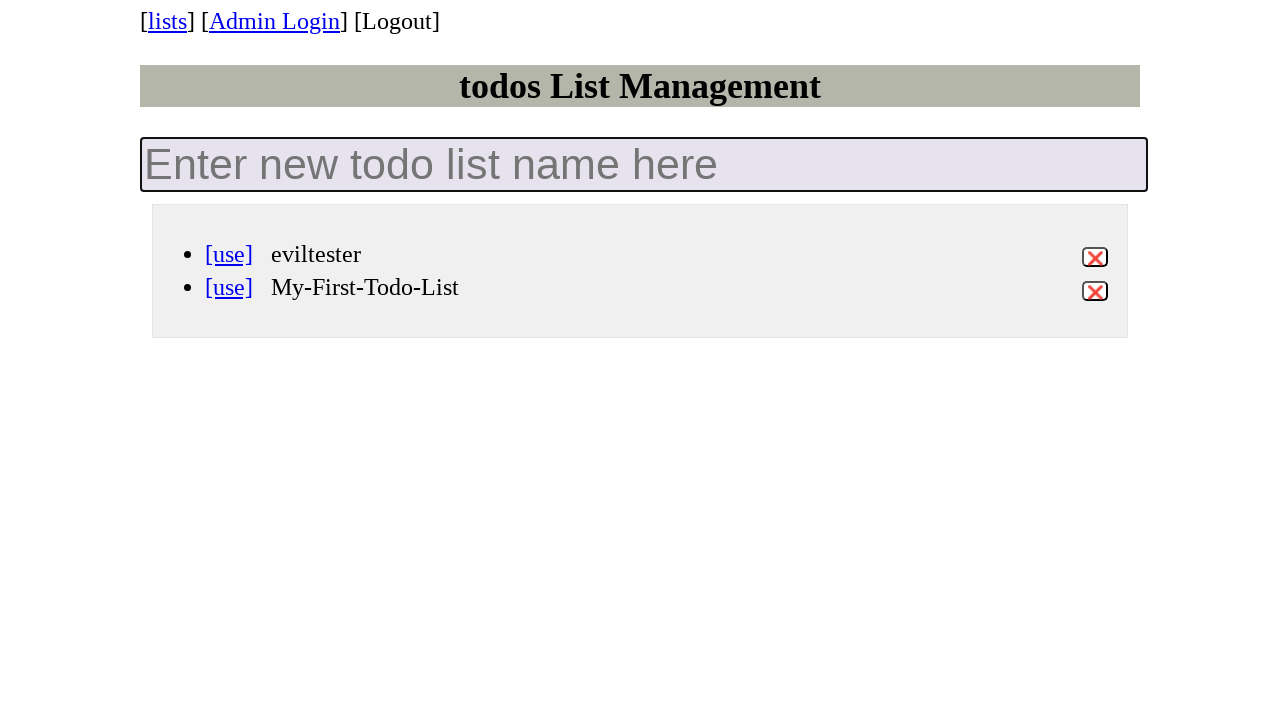

Todo list item appeared in the list
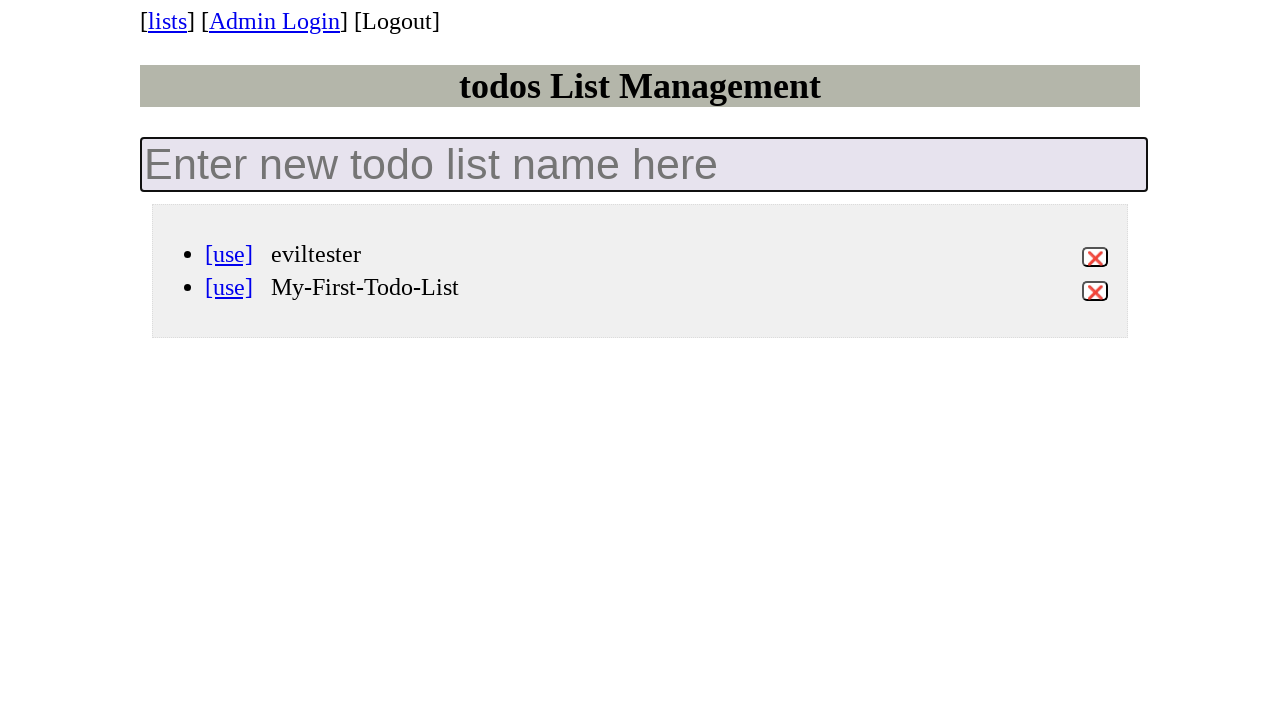

Located label element within the todo list item
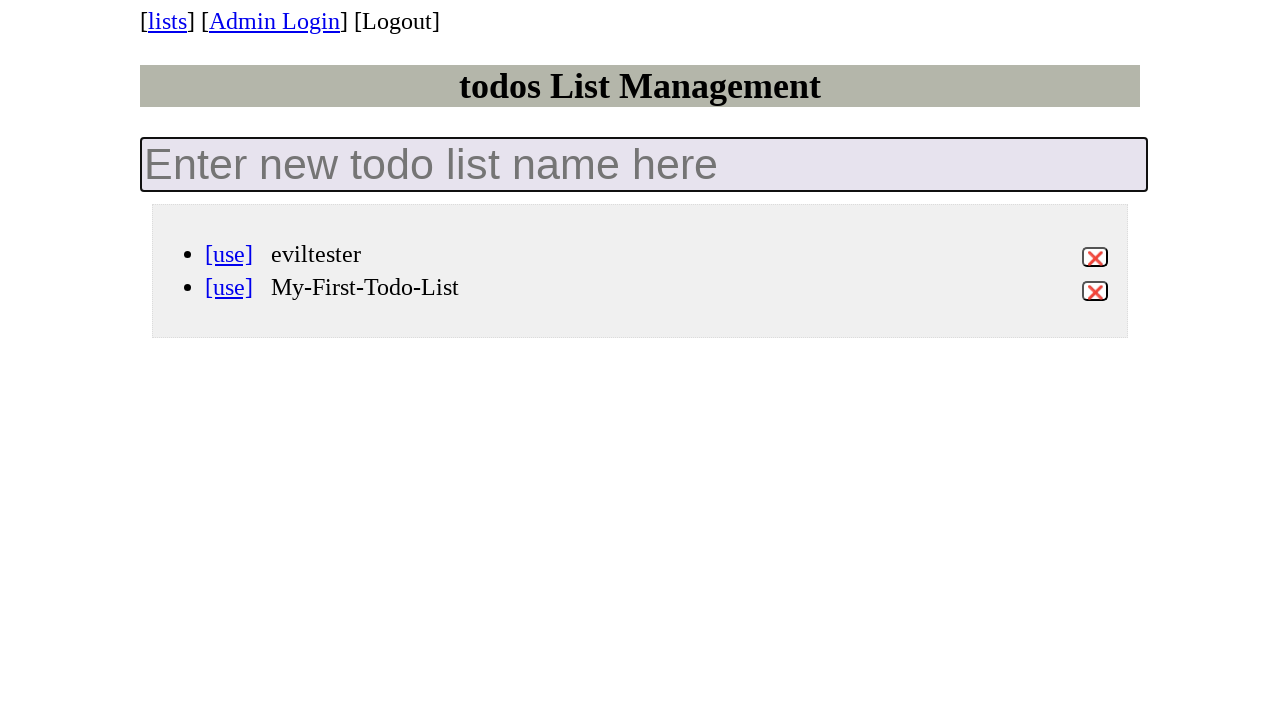

Verified todo list item displays correct name 'My-First-Todo-List'
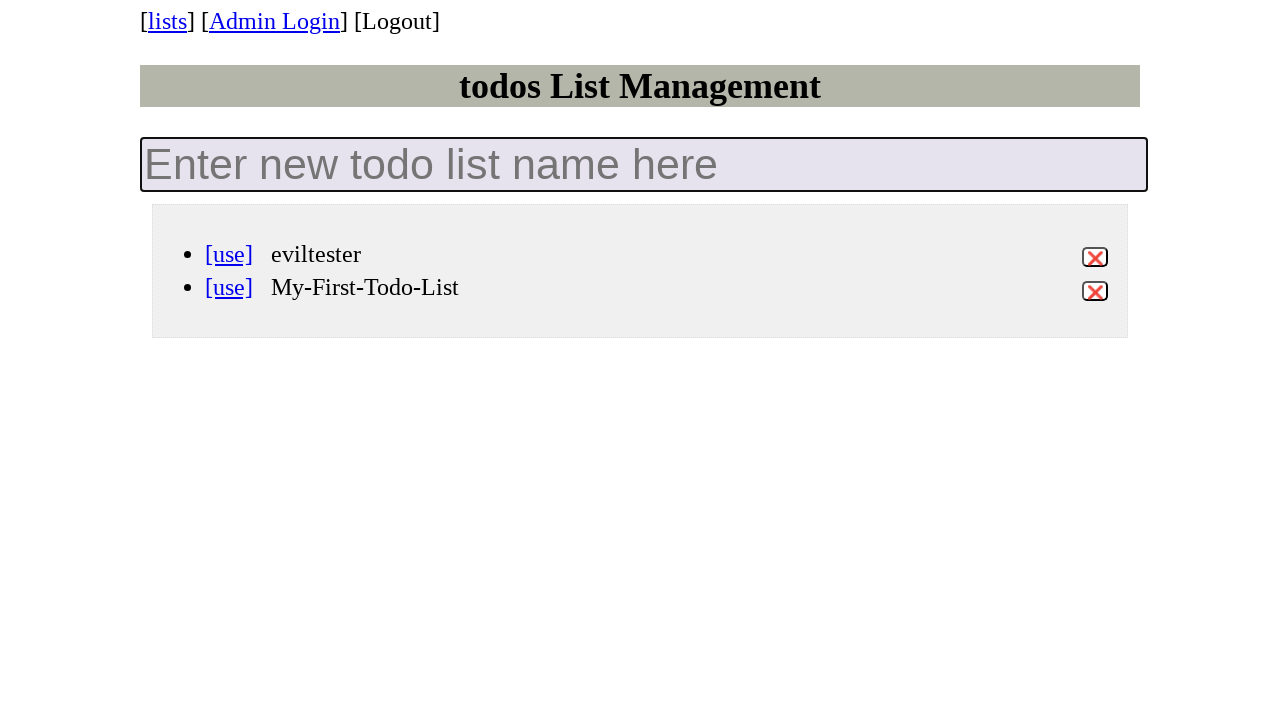

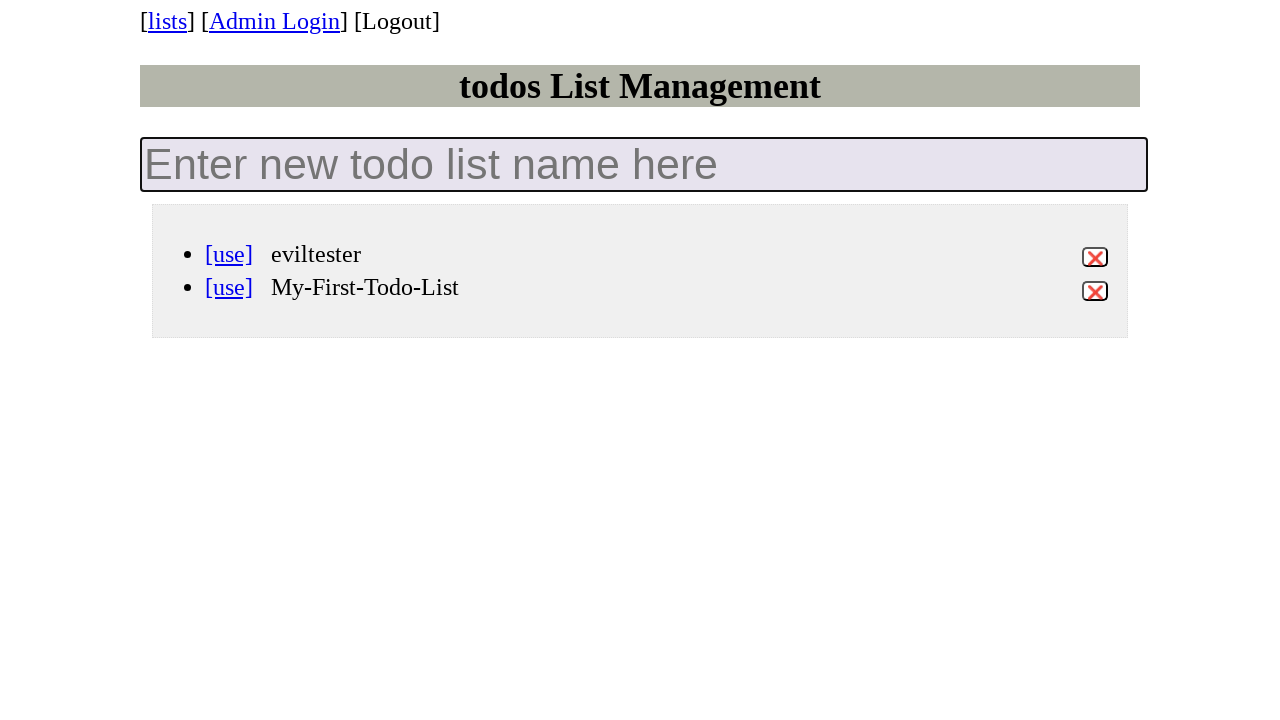